Tests dismissing a JavaScript confirm dialog by clicking a button to trigger the confirm and then dismissing it

Starting URL: https://automationfc.github.io/basic-form/index.html

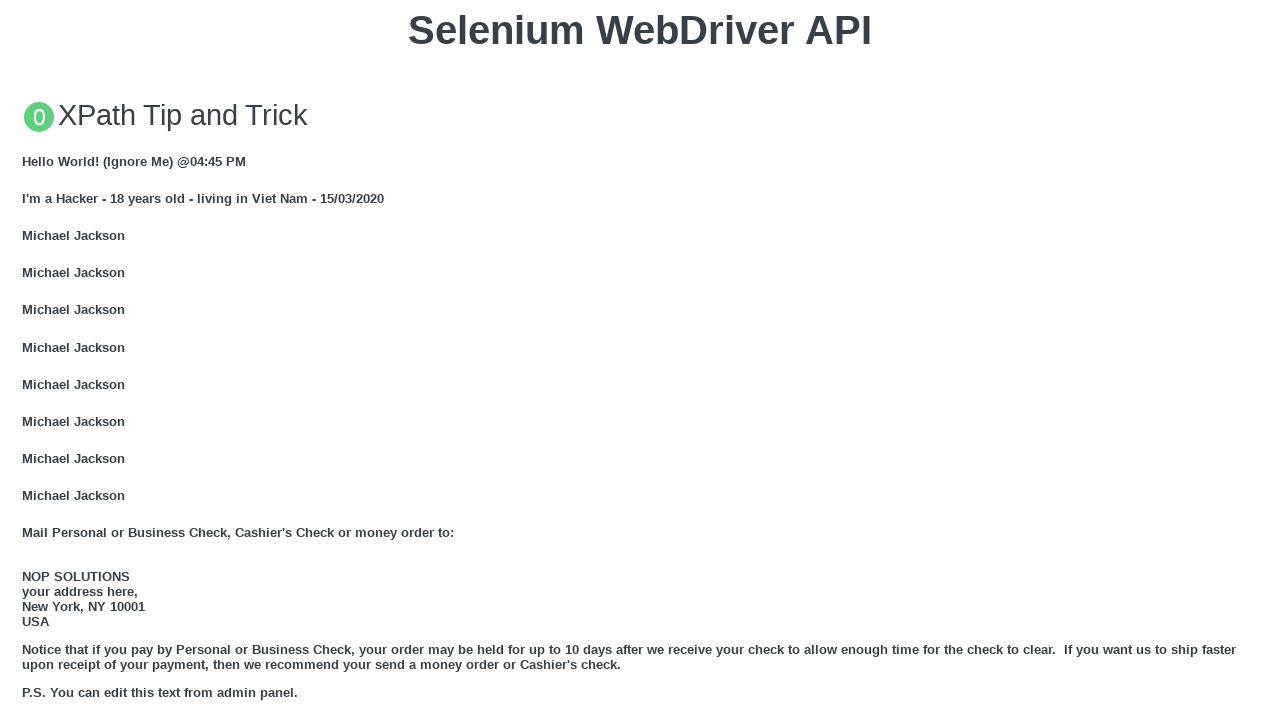

Set up dialog handler to dismiss confirm dialogs
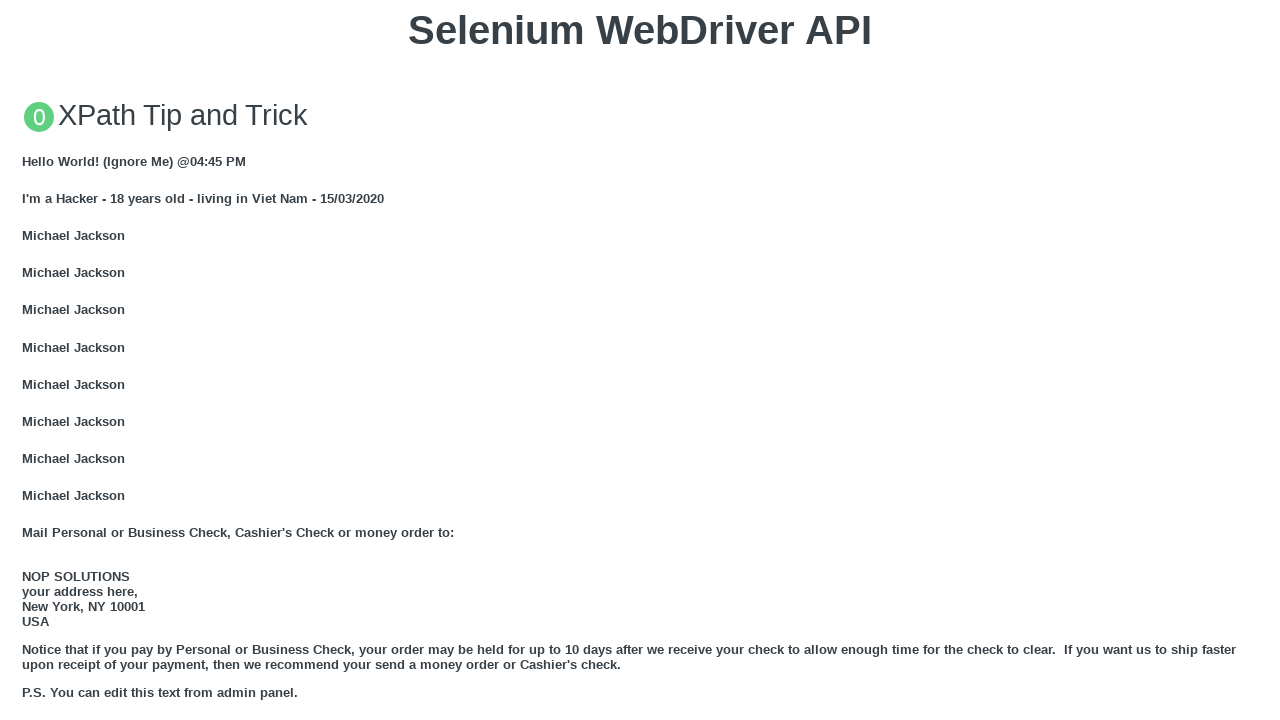

Clicked 'Click for JS Confirm' button to trigger JavaScript confirm dialog at (640, 360) on xpath=//button[text()='Click for JS Confirm']
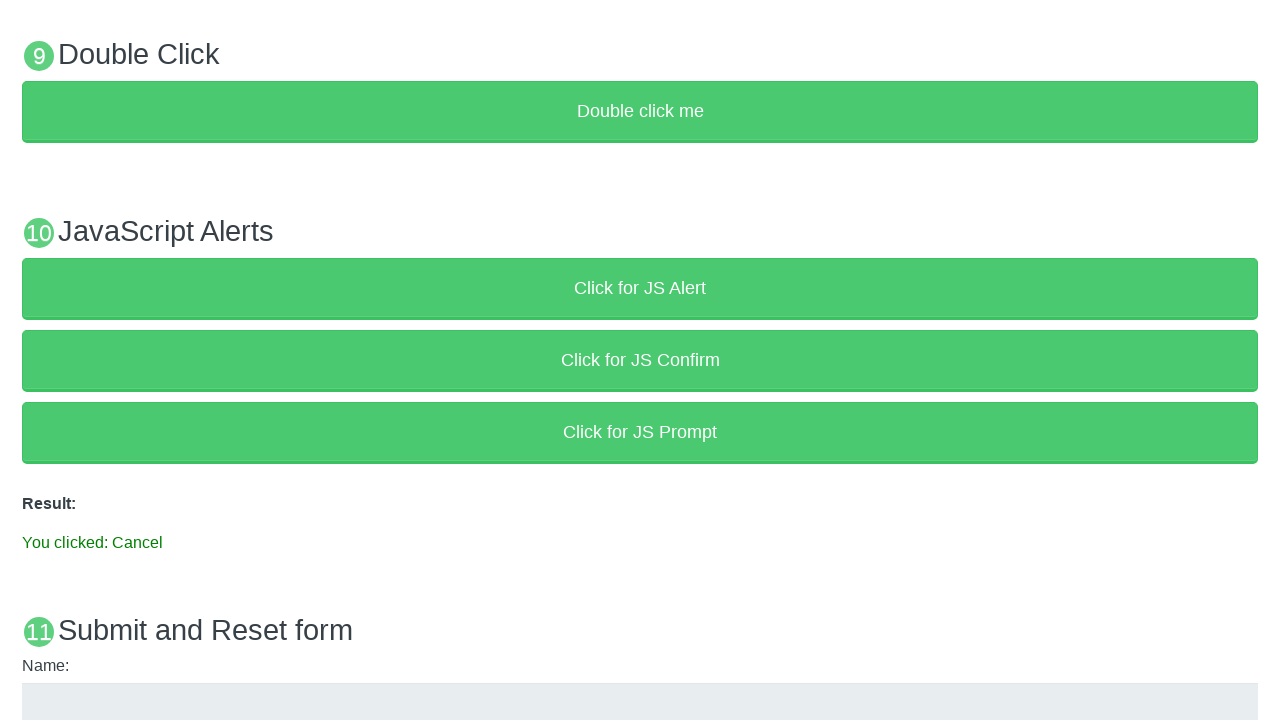

Verified result text shows 'You clicked: Cancel' confirming dialog was dismissed
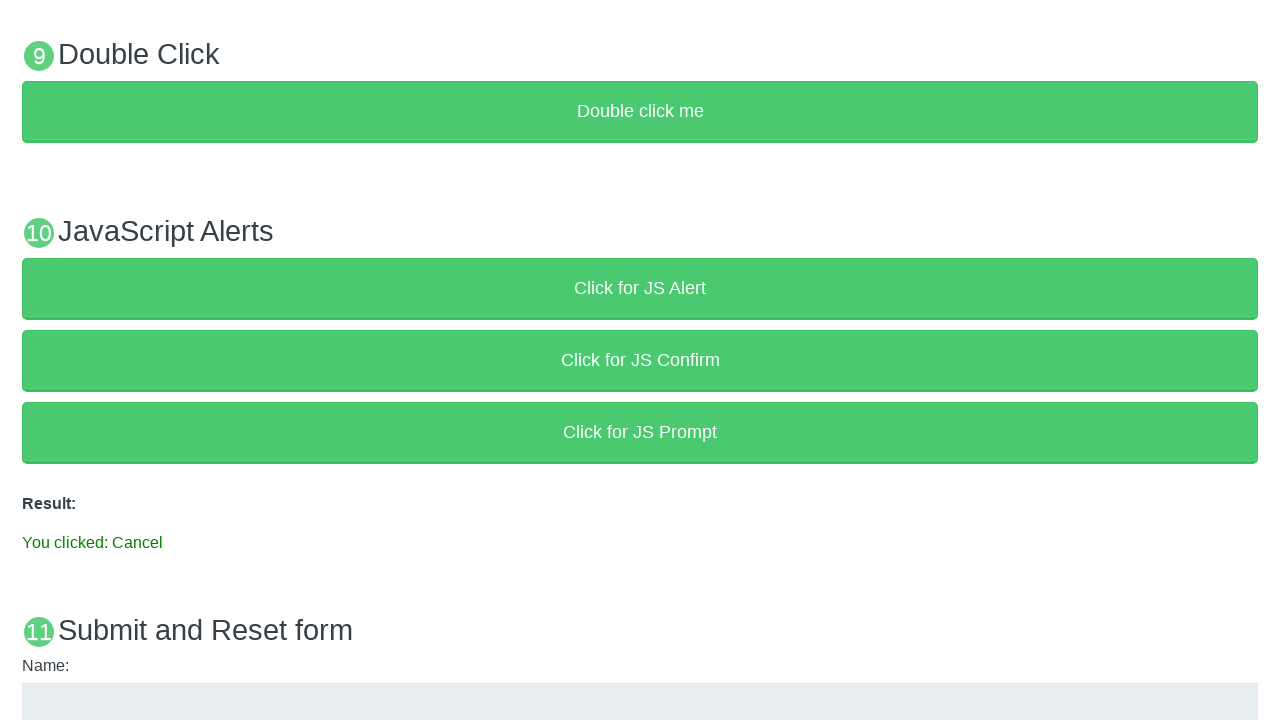

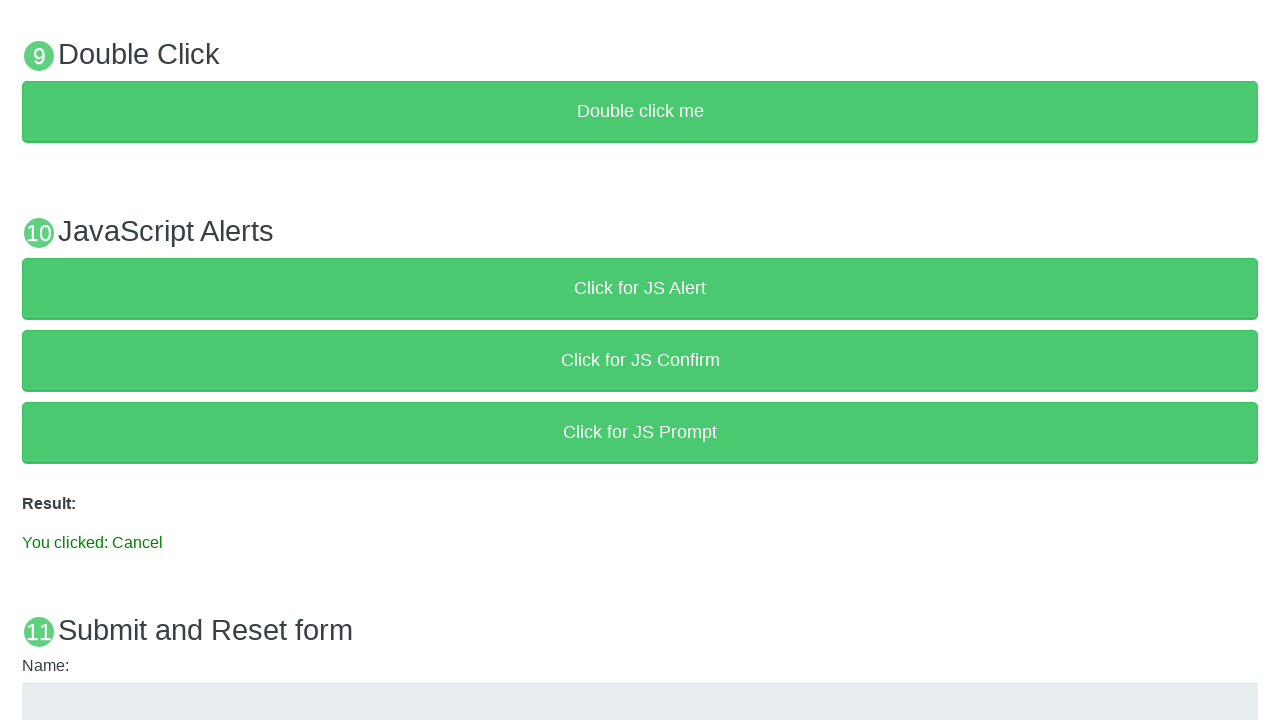